Tests JavaScript prompt dialog by clicking the third button, entering text, accepting the prompt, and verifying the entered text appears in the result

Starting URL: https://the-internet.herokuapp.com/javascript_alerts

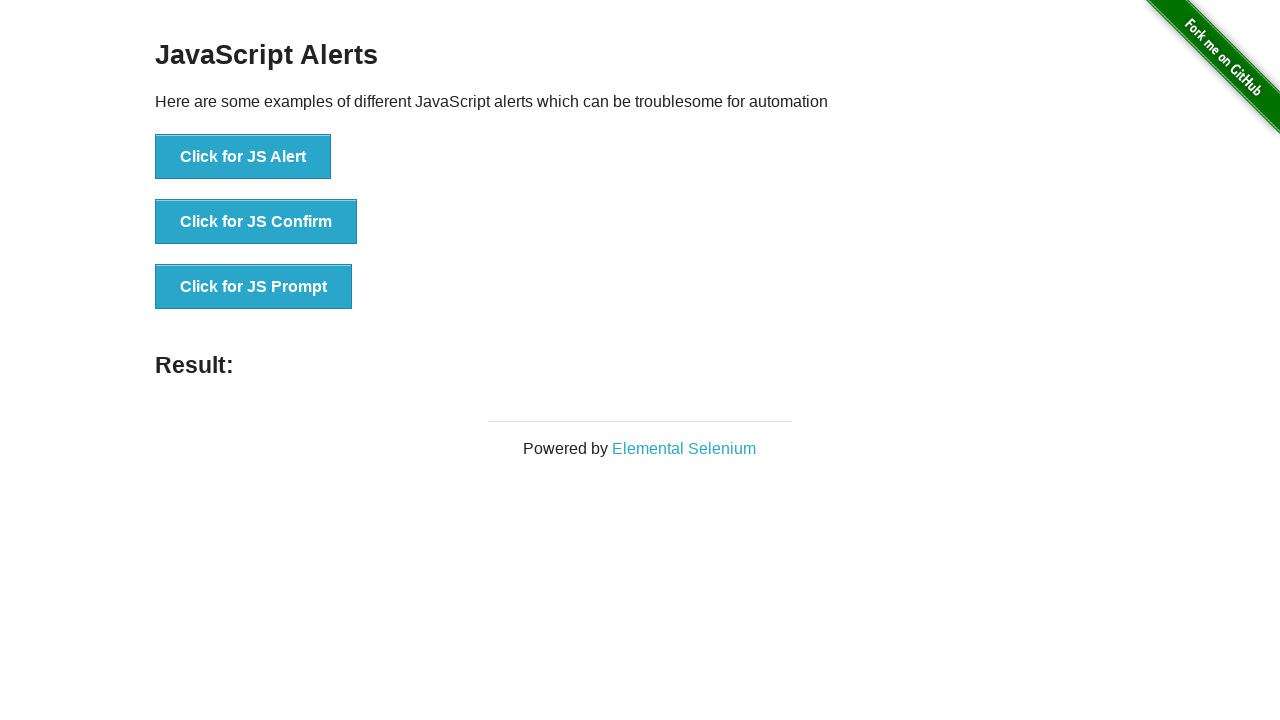

Set up dialog handler to accept prompt with text 'Ayse'
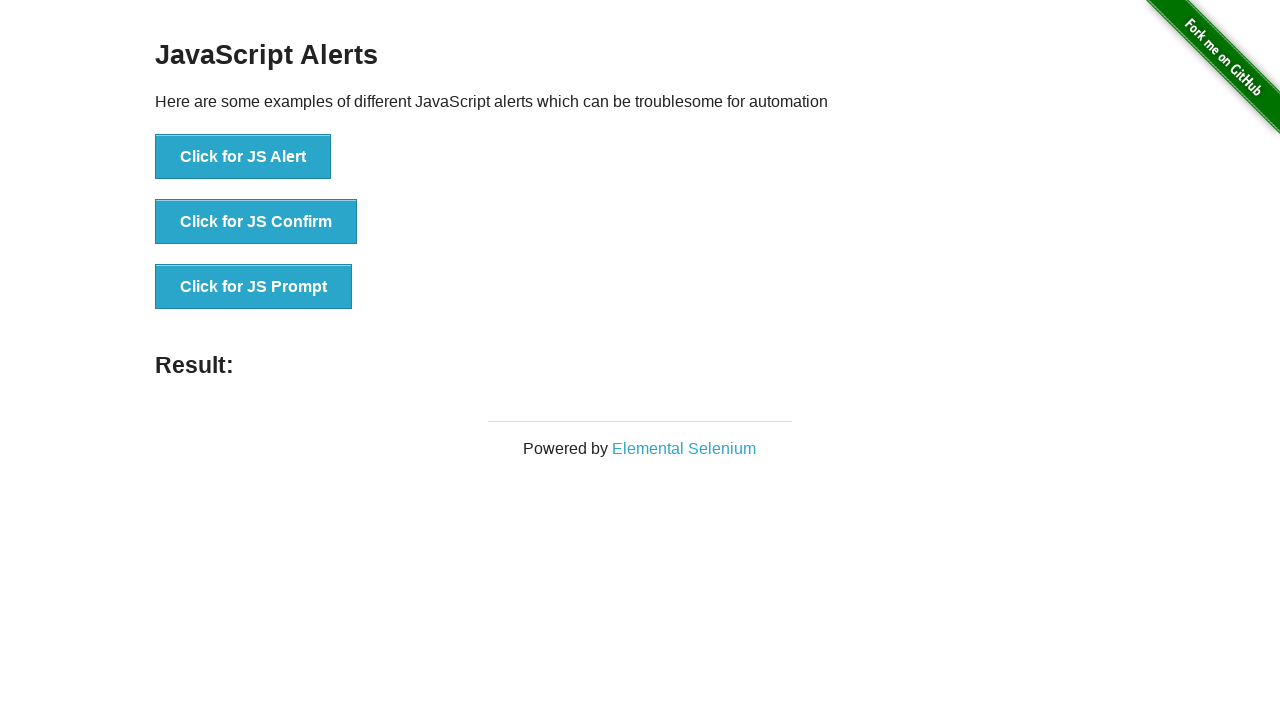

Clicked the 'Click for JS Prompt' button to trigger prompt dialog at (254, 287) on xpath=//button[text()='Click for JS Prompt']
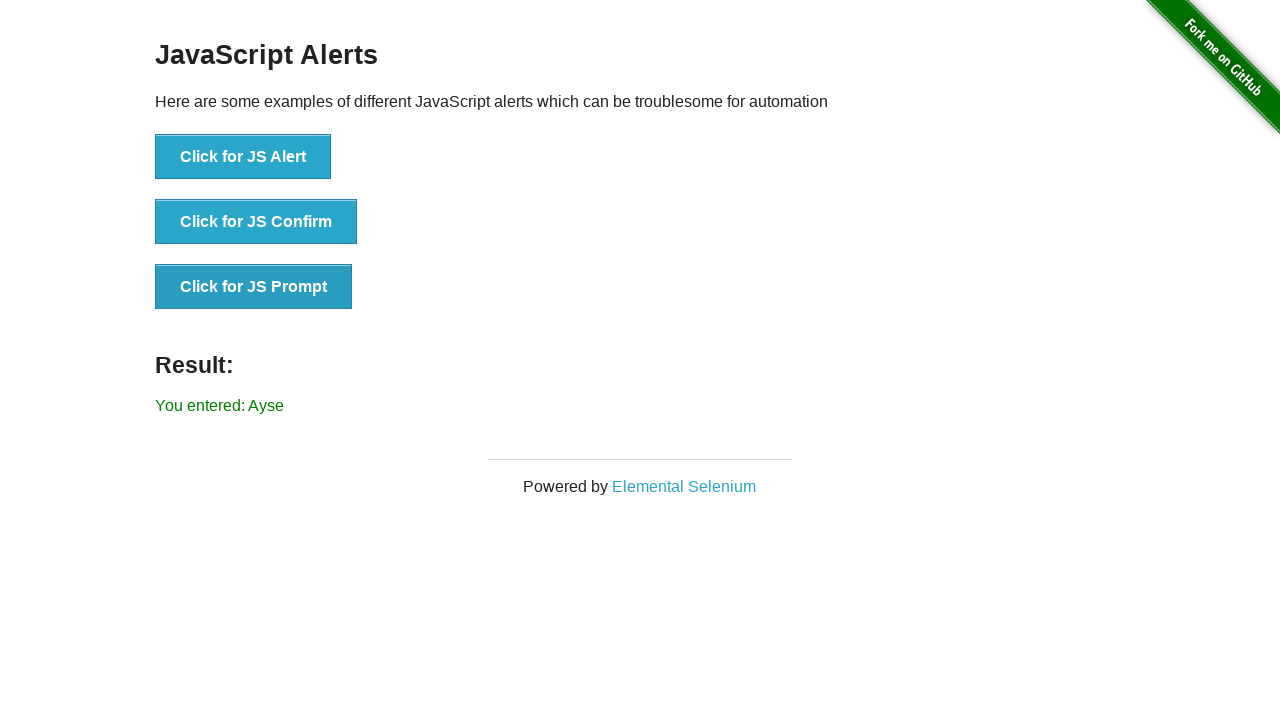

Result element loaded and is visible
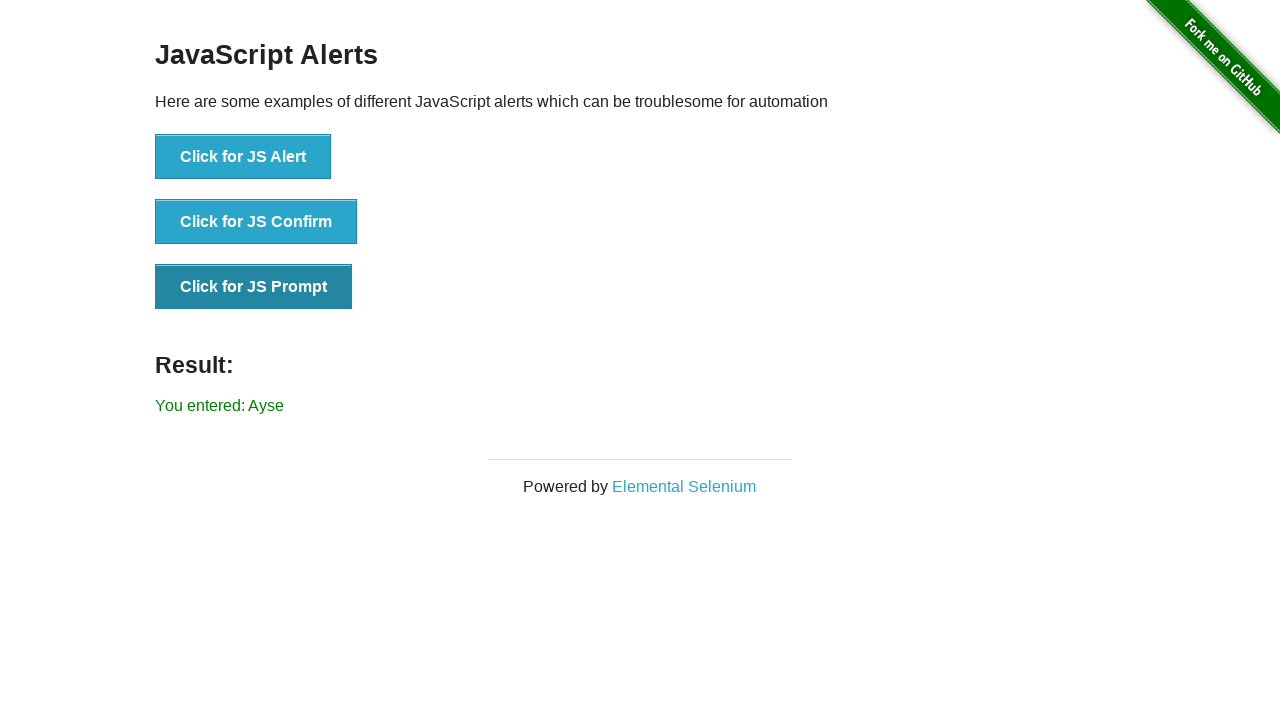

Located result element with id='result'
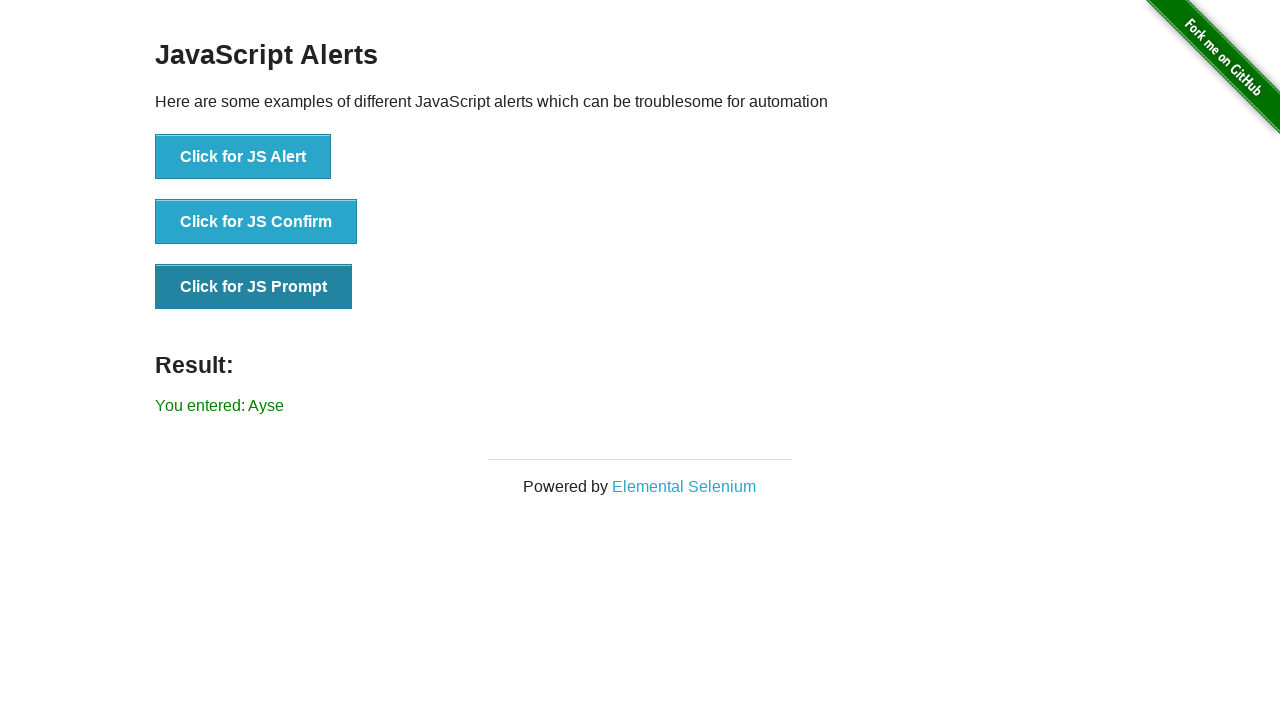

Verified that entered text 'Ayse' appears in result element
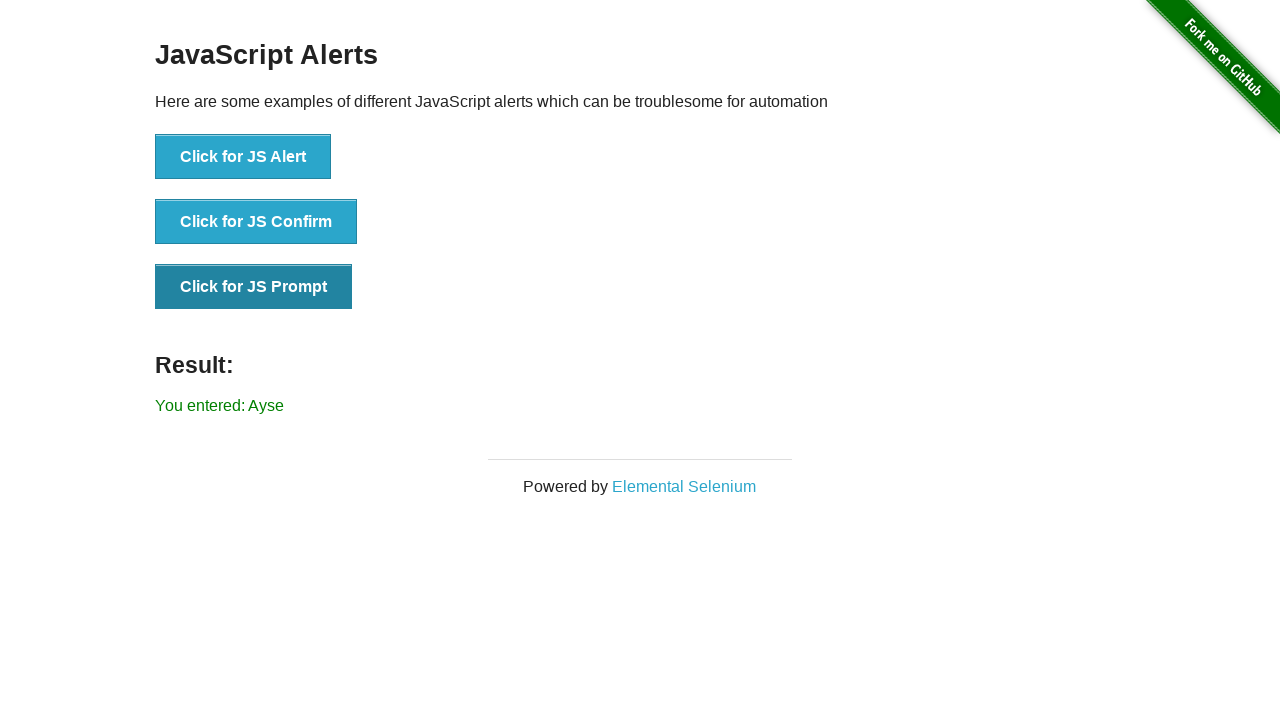

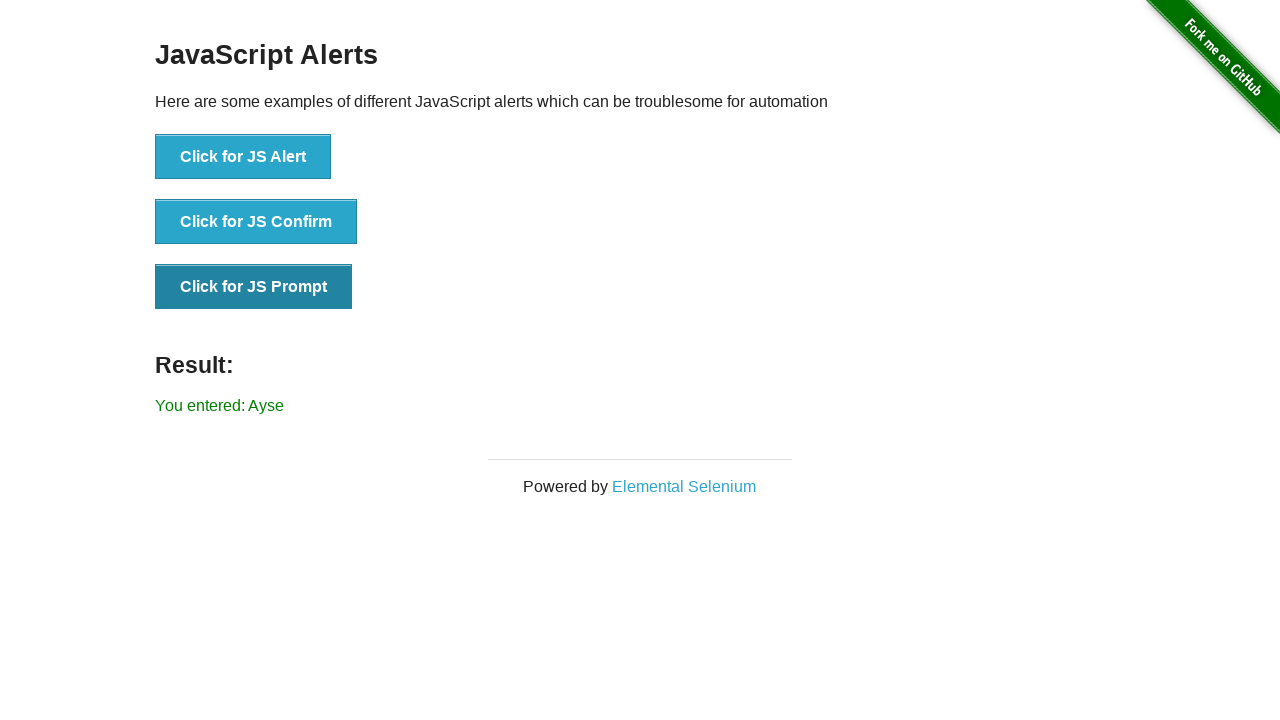